Tests drag-and-drop functionality by dragging an element to a drop target and verifying the target text changes to indicate a successful drop.

Starting URL: https://demoqa.com/droppable

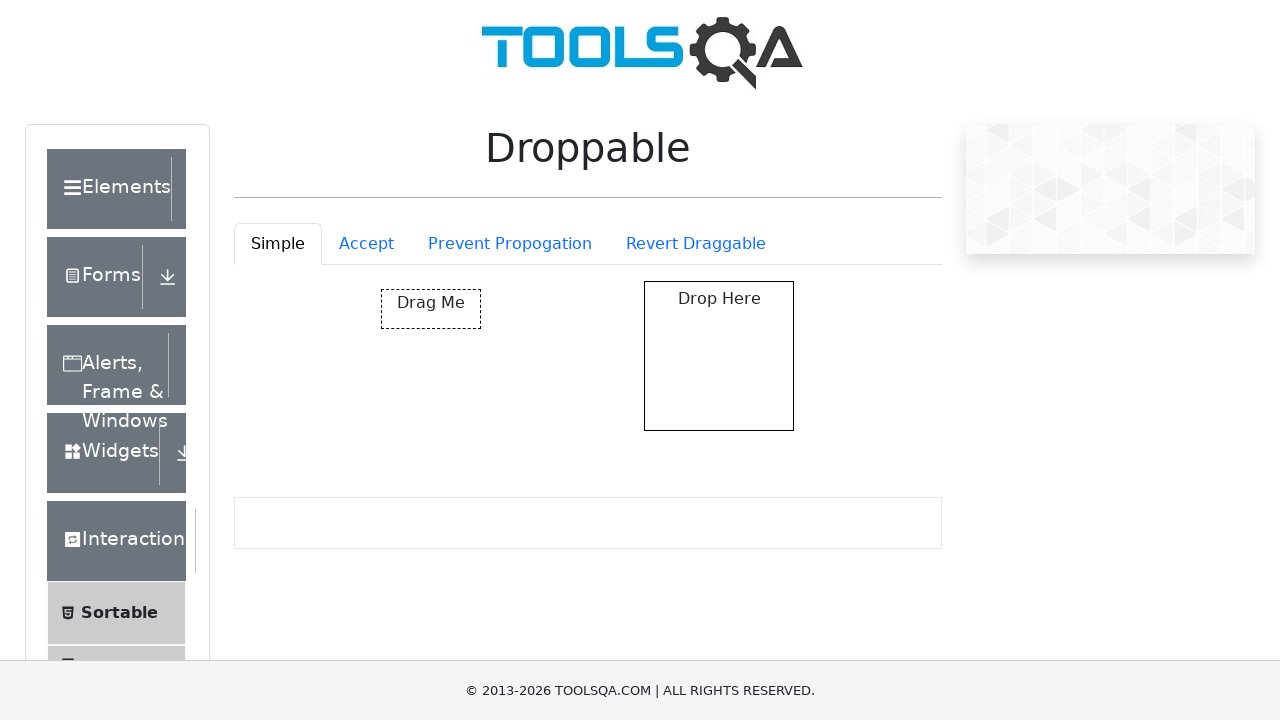

Waited for draggable element to be visible
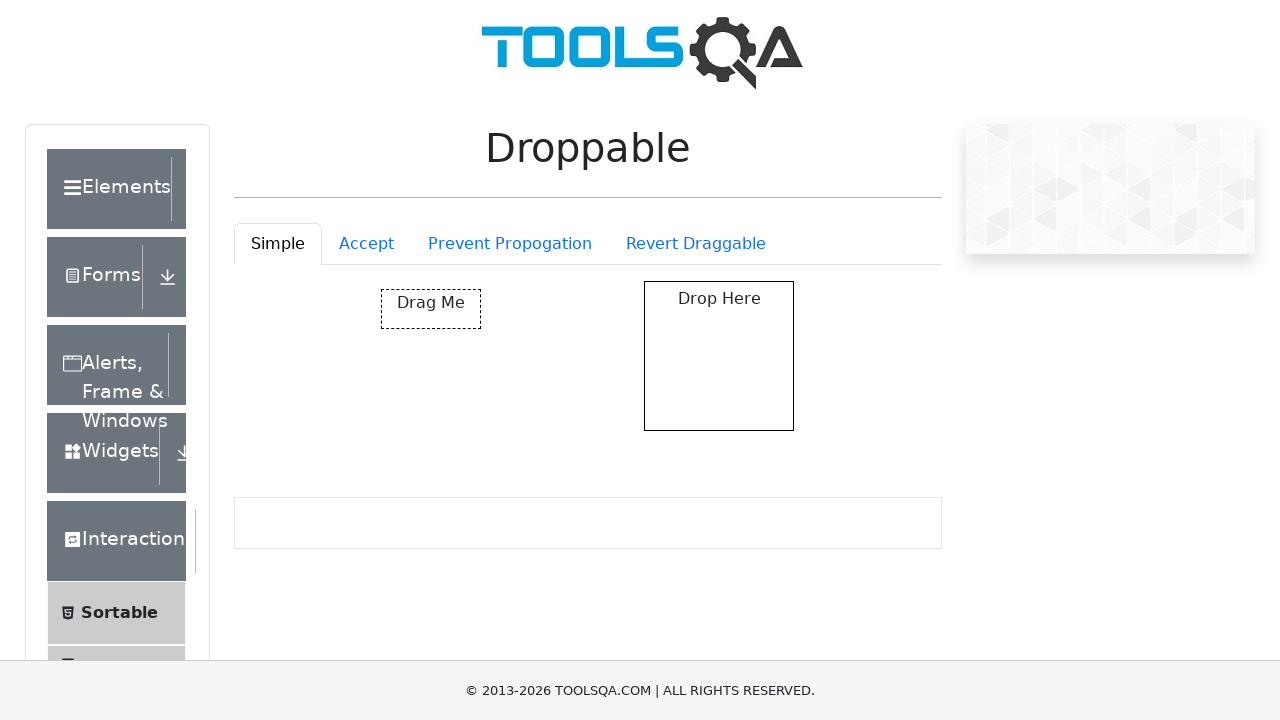

Waited for drop target element to be visible
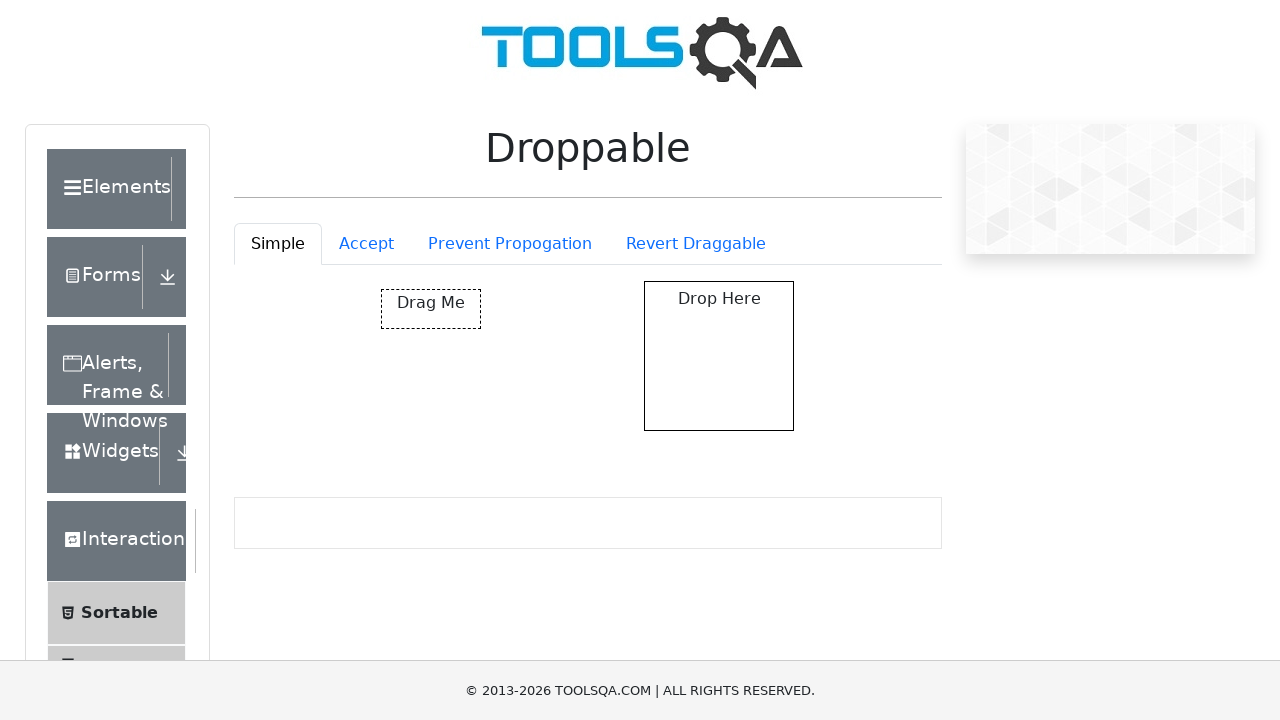

Located the draggable element
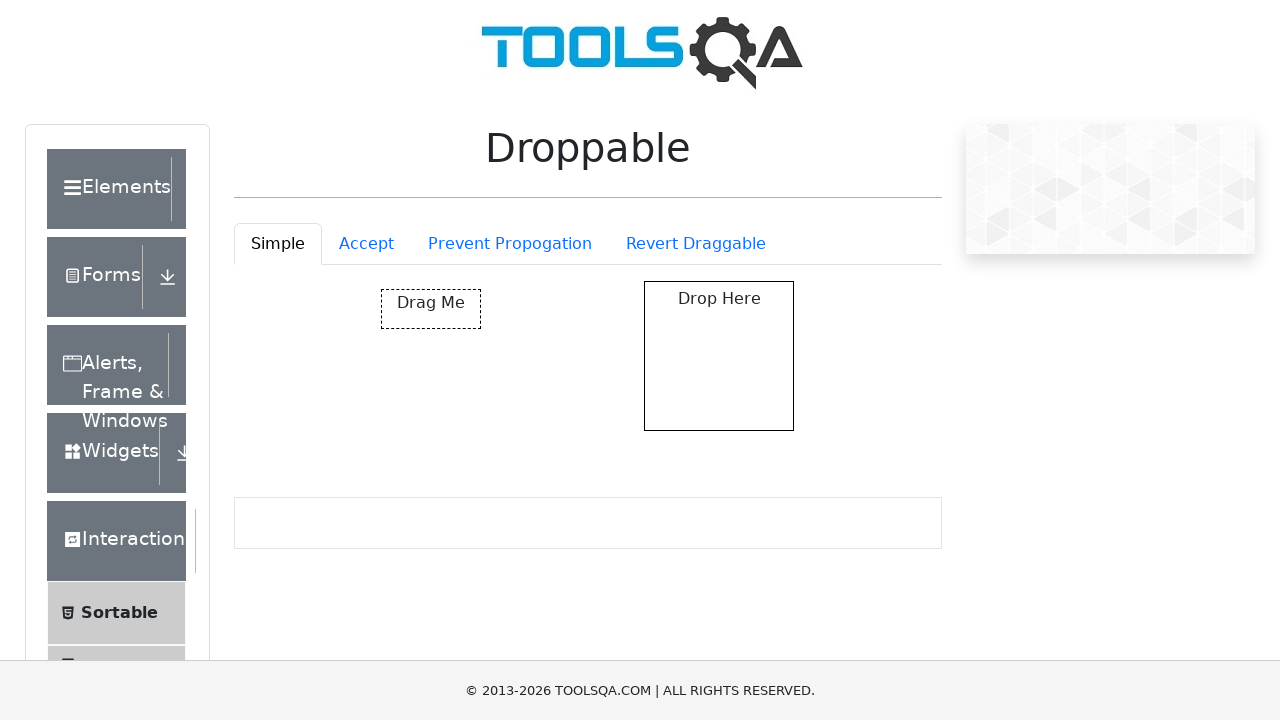

Located the drop target element
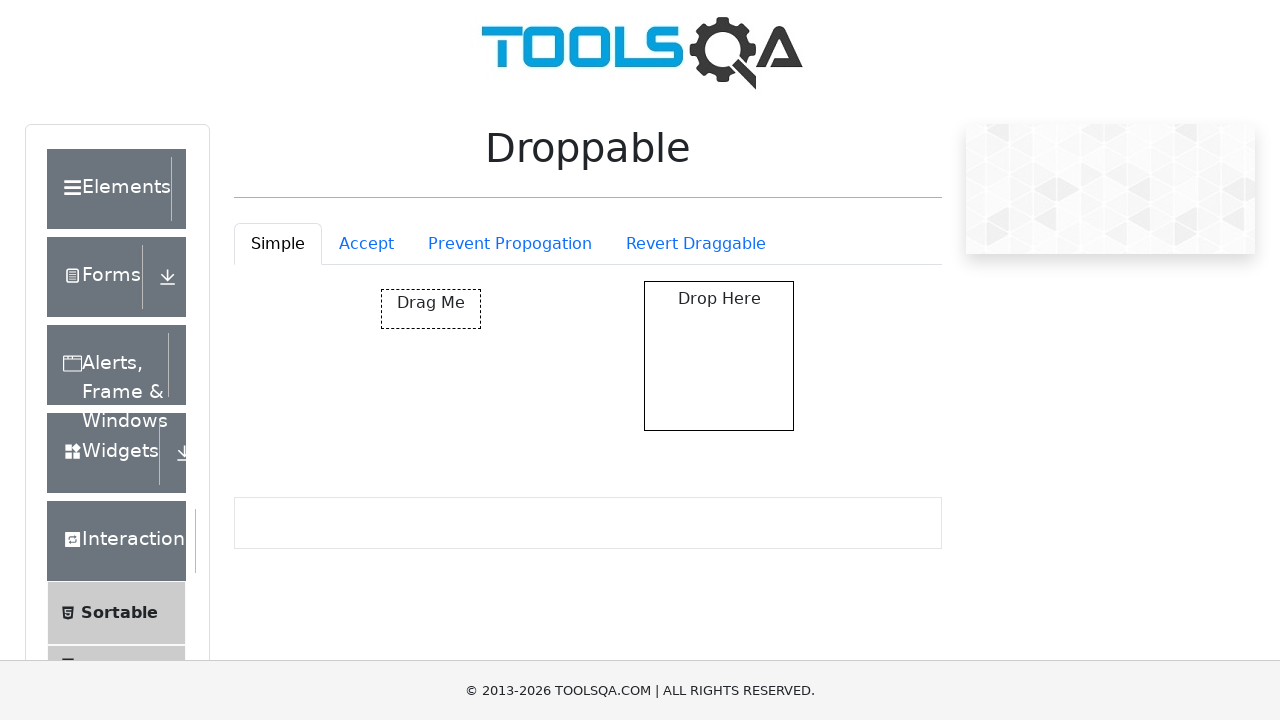

Retrieved bounding box for draggable element
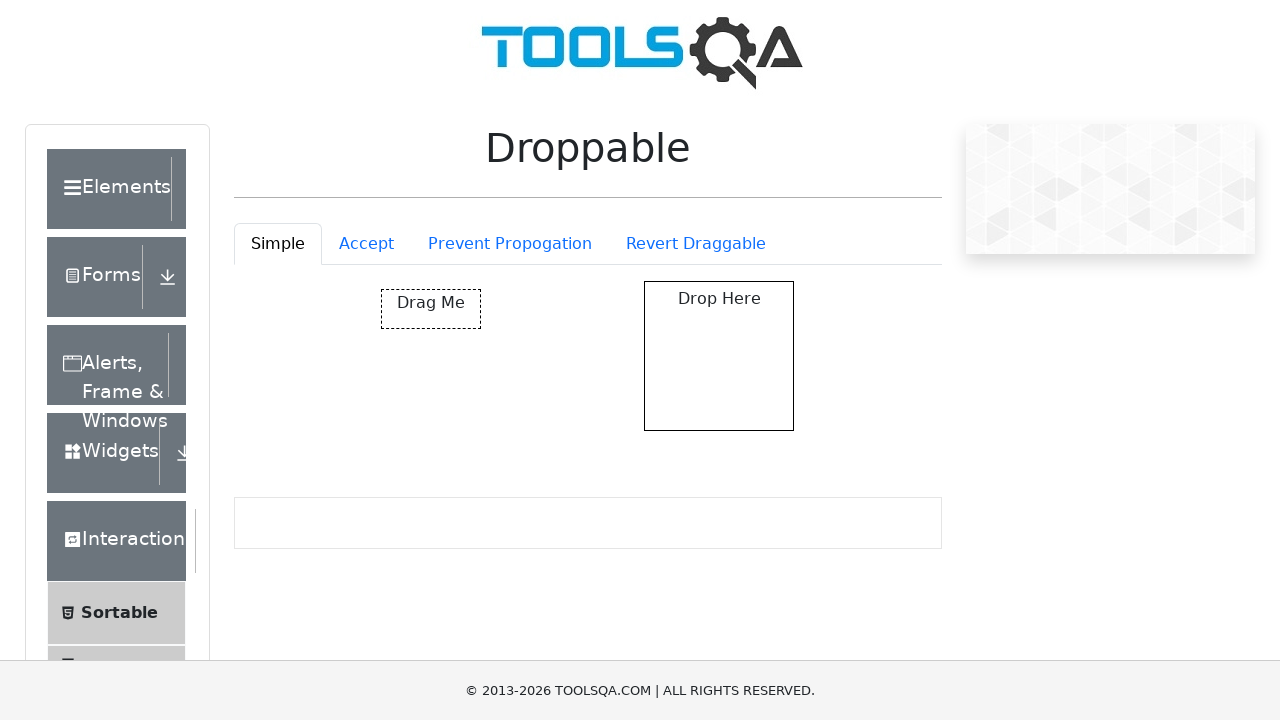

Retrieved bounding box for drop target element
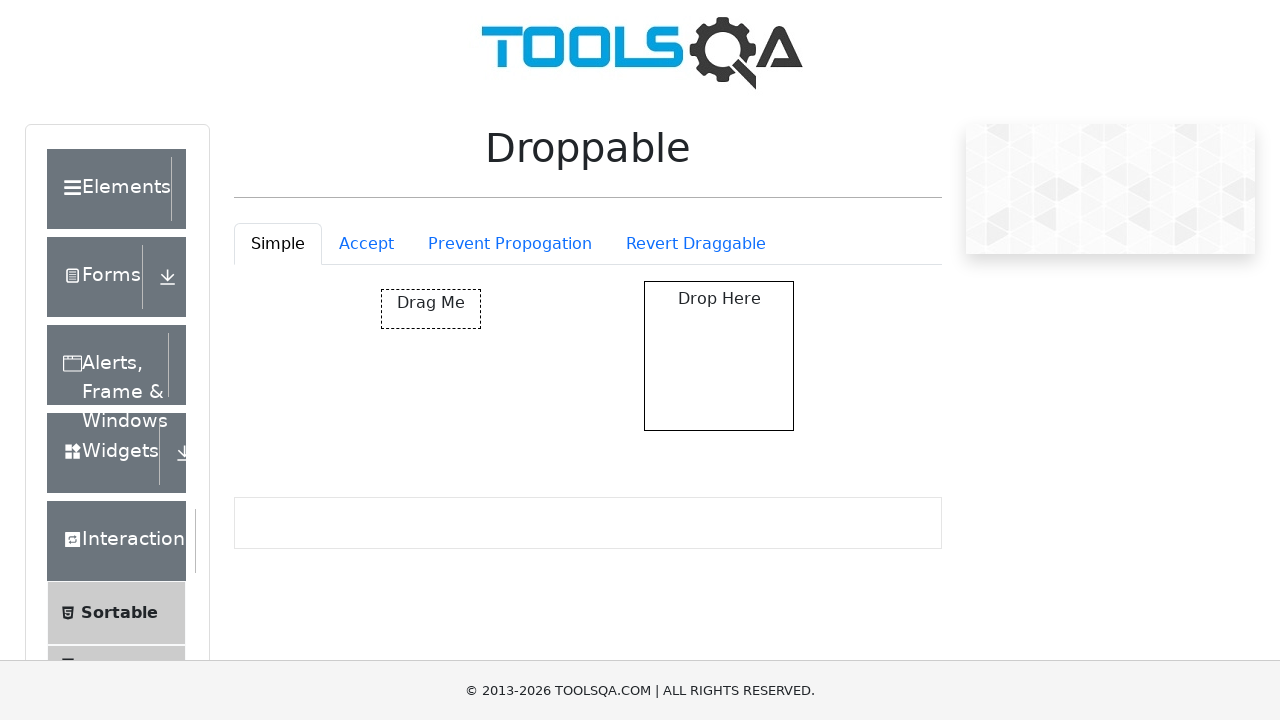

Moved mouse to center of draggable element at (431, 309)
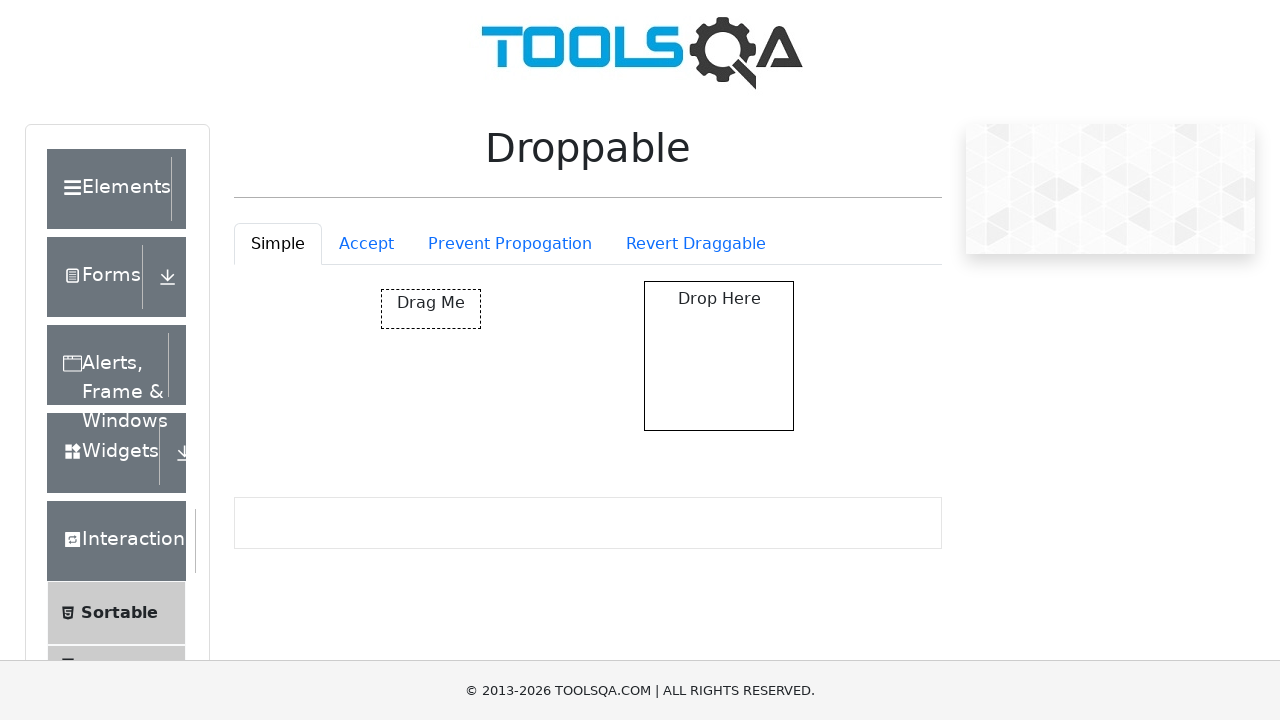

Pressed mouse button down on draggable element at (431, 309)
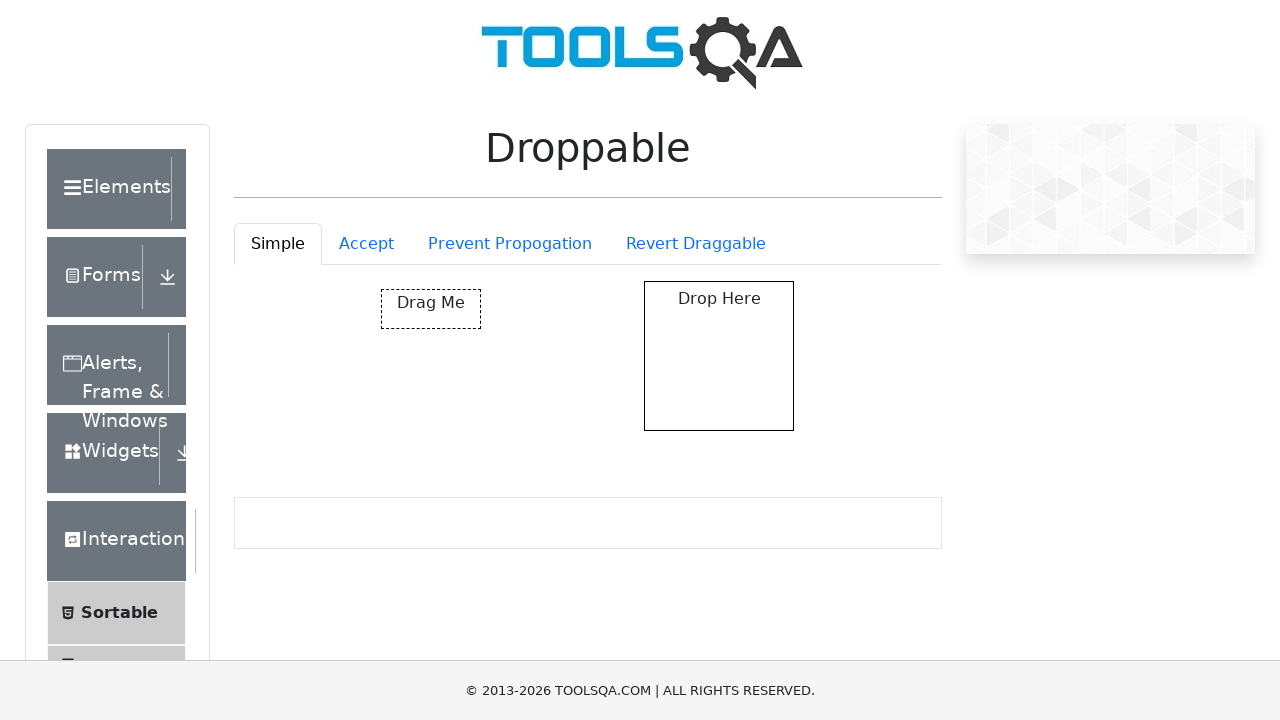

Dragged element to center of drop target at (719, 356)
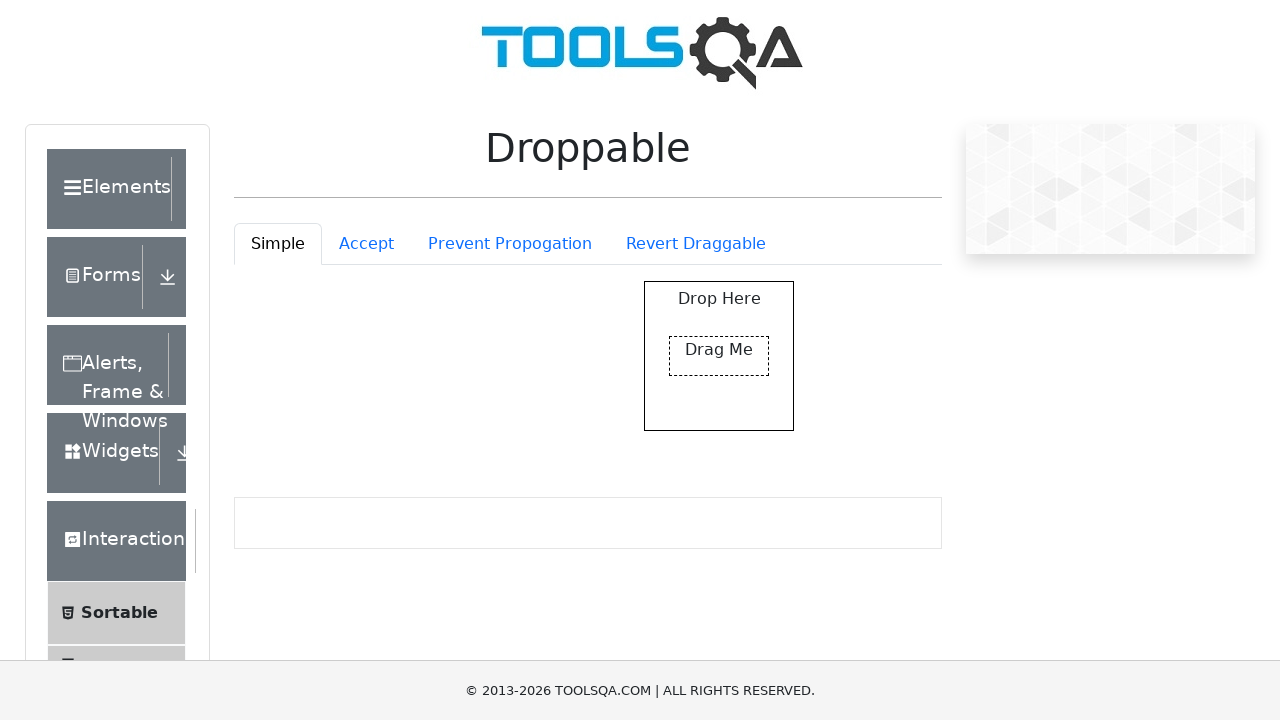

Released mouse button to complete drop at (719, 356)
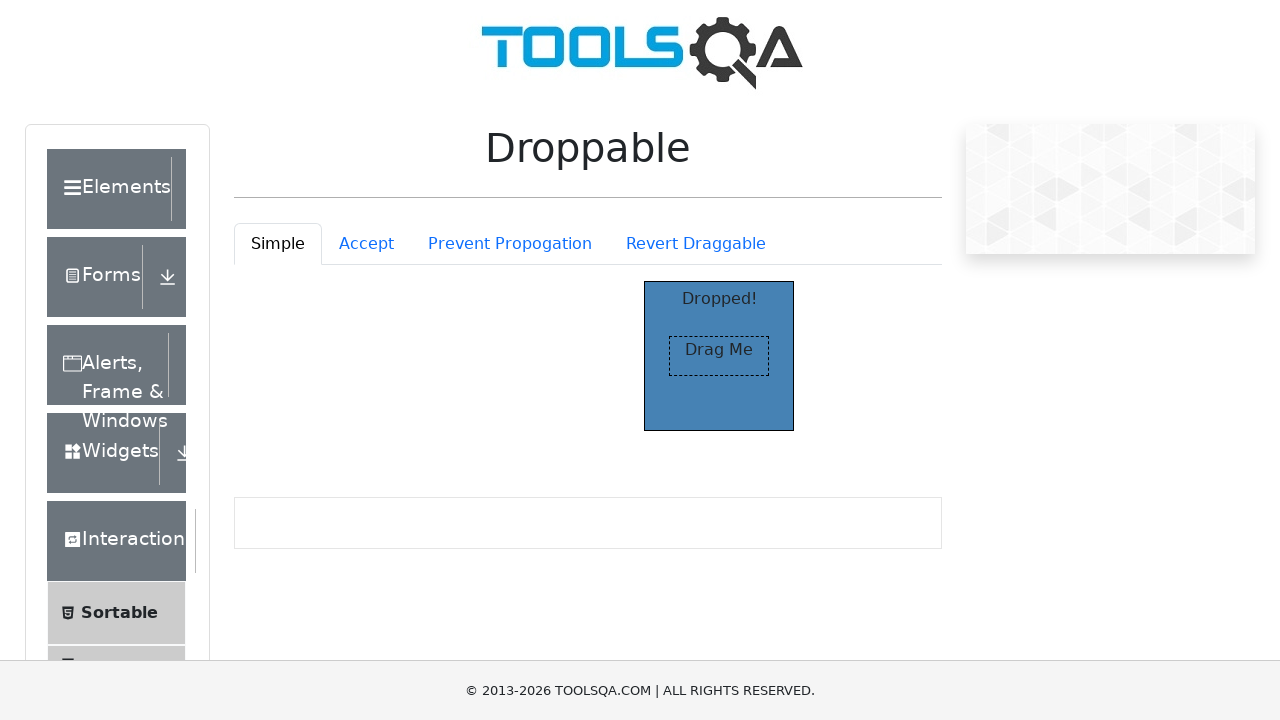

Retrieved drop target text to verify successful drop
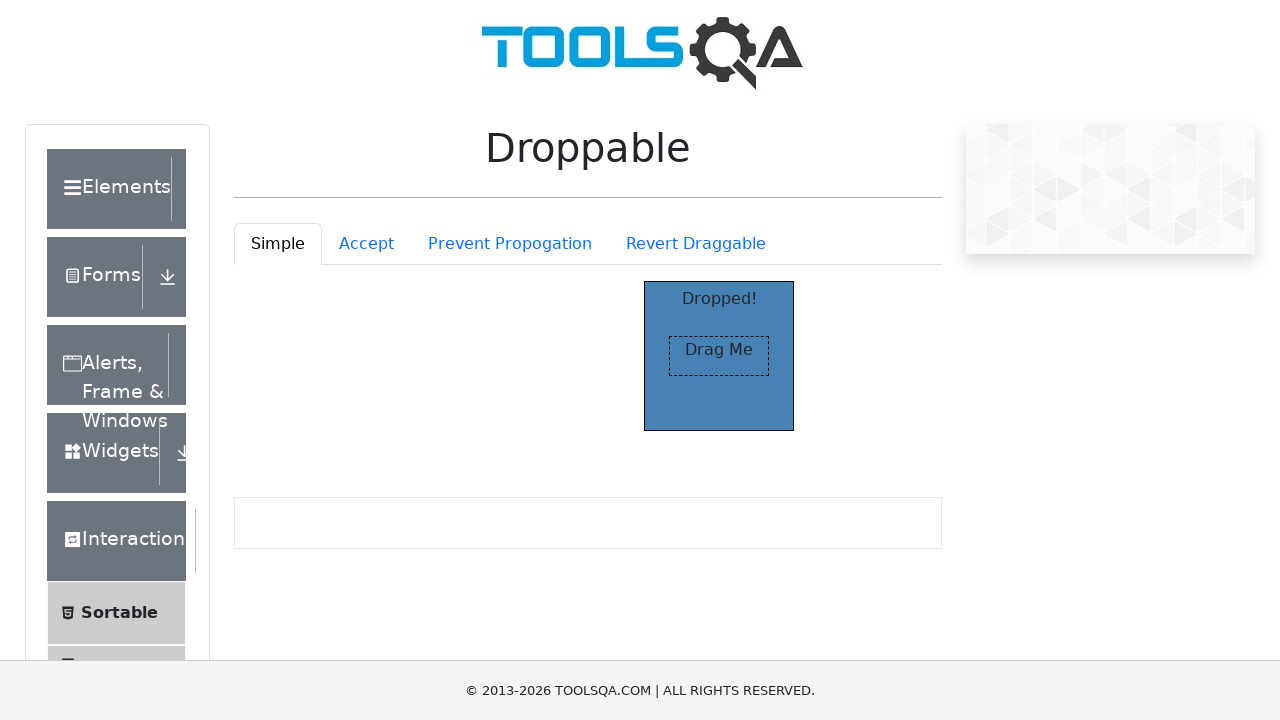

Verified drop target text changed to 'Dropped!' indicating successful drop
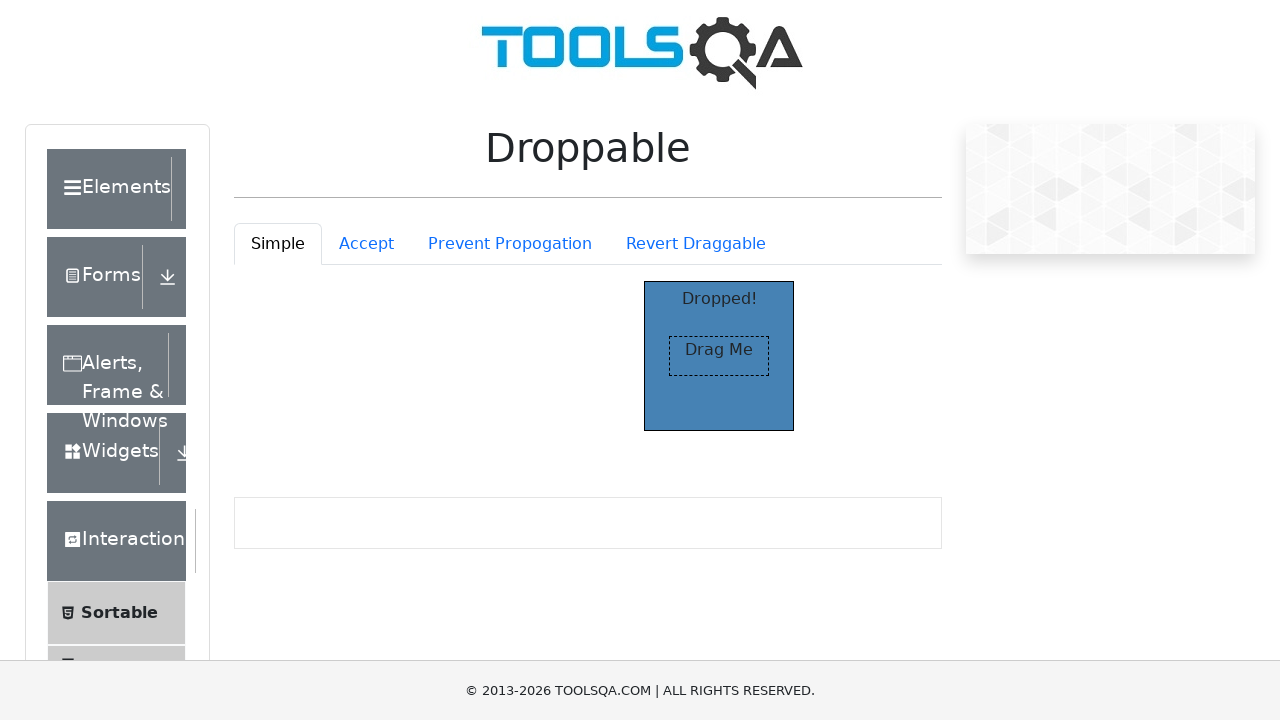

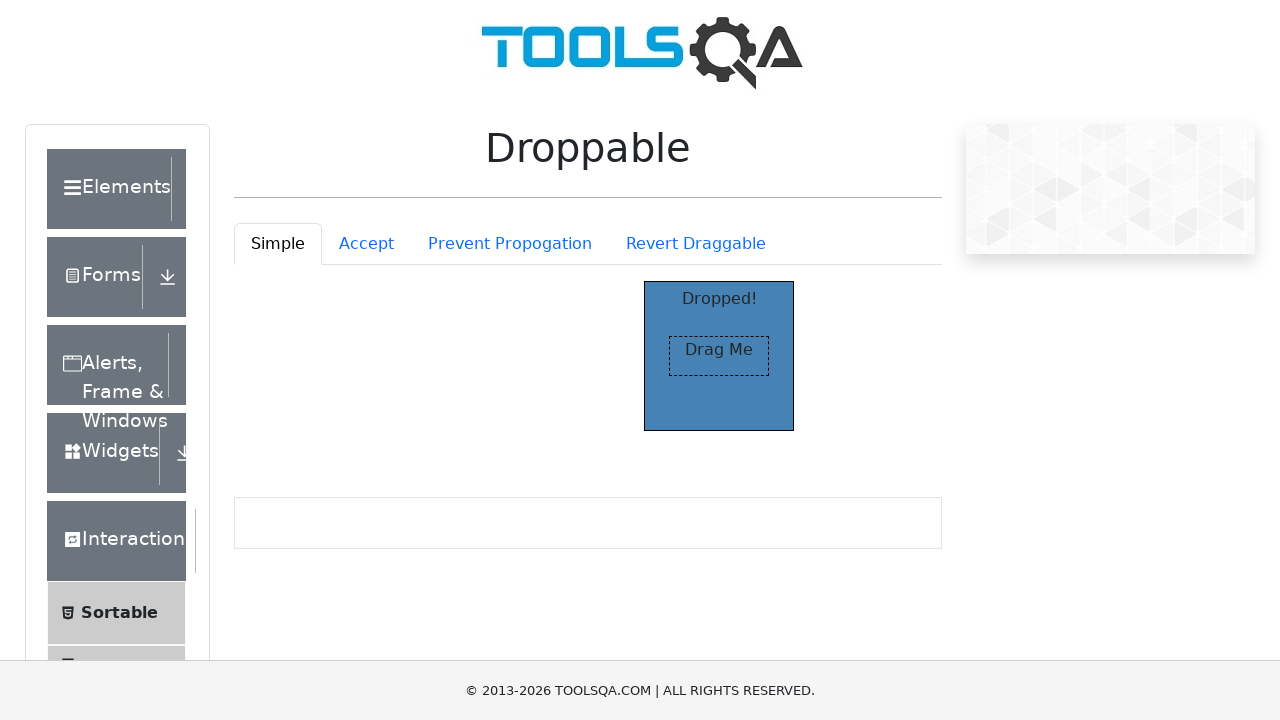